Tests the mortgage calculator by clearing the home value field and entering a new value of 900000

Starting URL: https://www.mortgagecalculator.org/

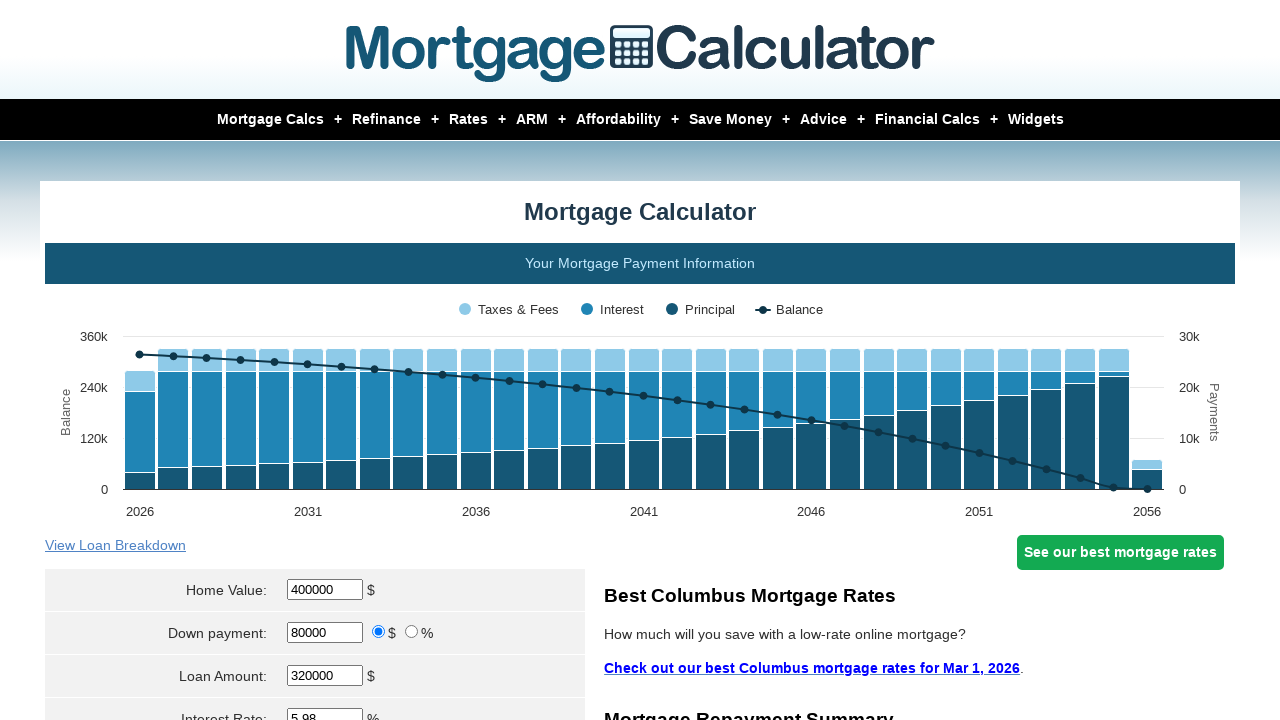

Cleared the home value field on //*[@id='homeval']
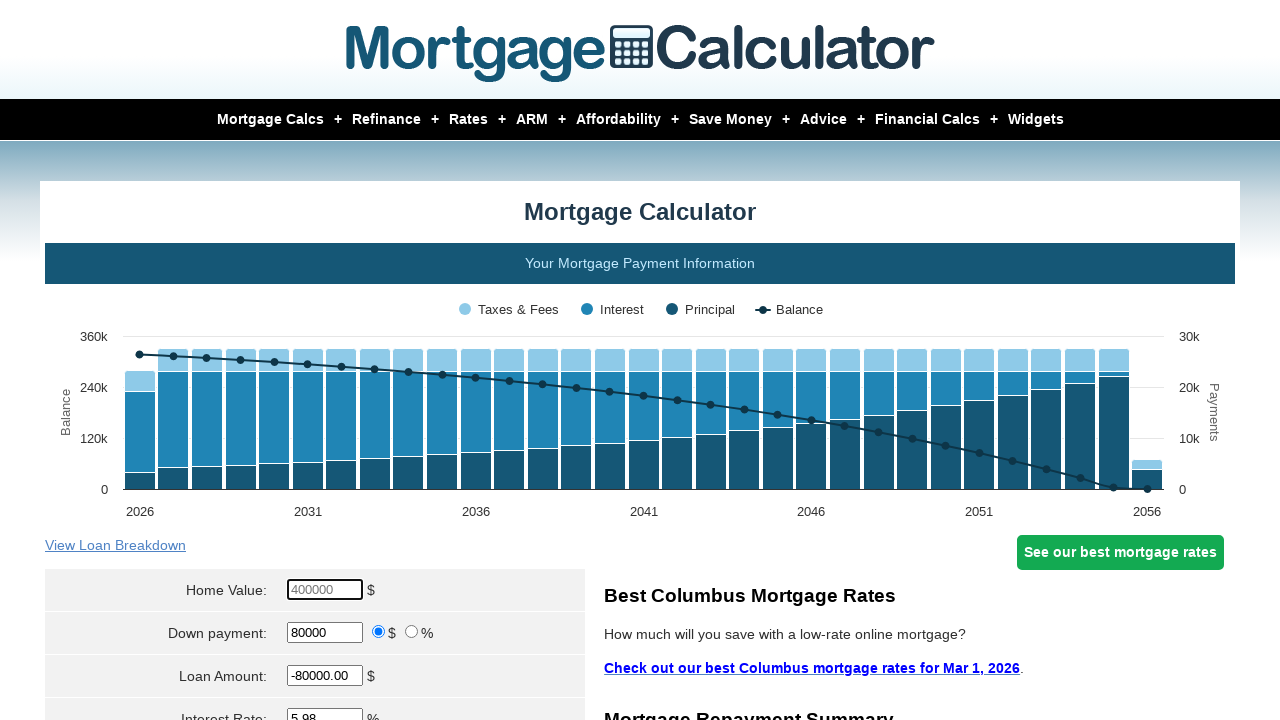

Entered 900000 as the new home value on input#homeval
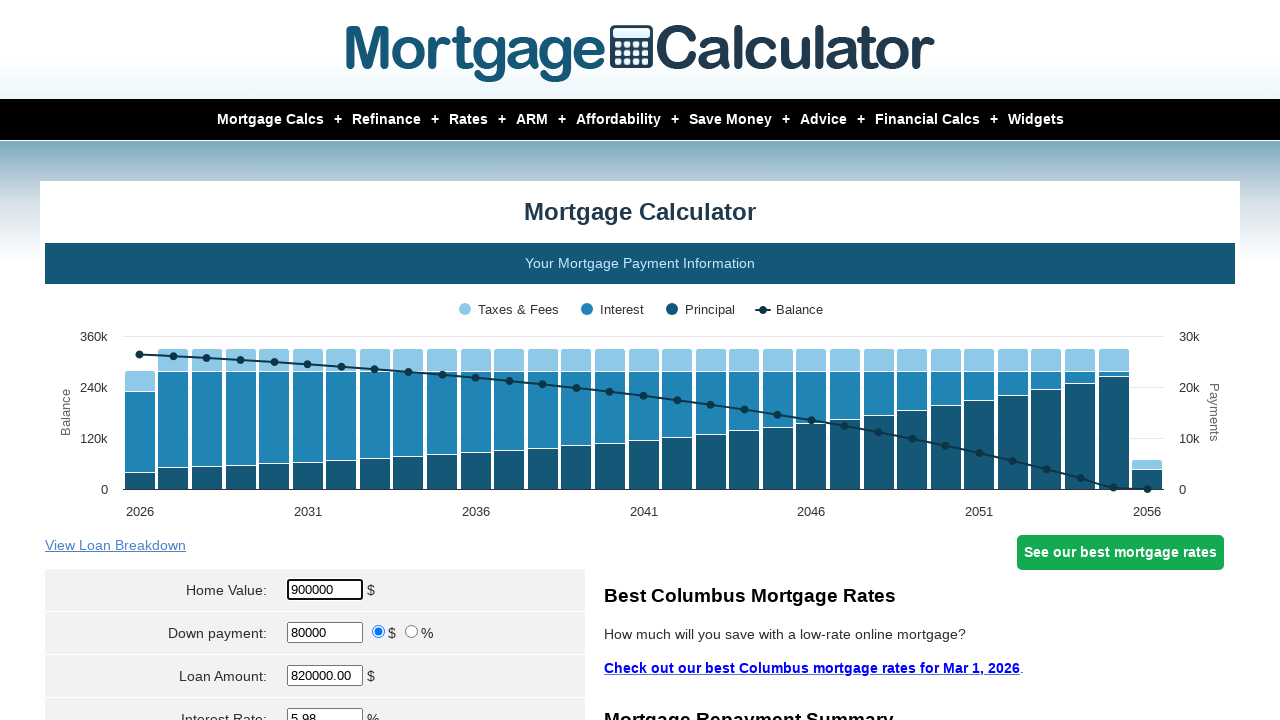

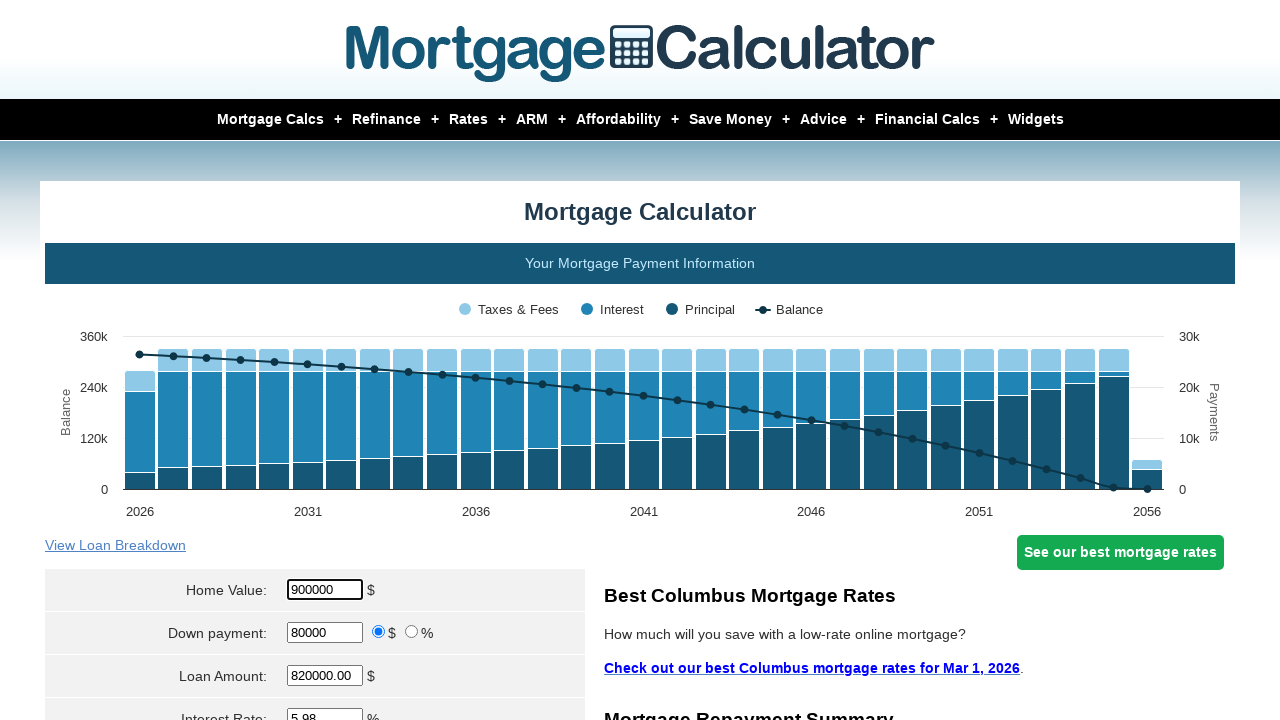